Tests checkbox functionality by verifying initial states and toggling checkboxes to opposite states

Starting URL: http://practice.cydeo.com/checkboxes

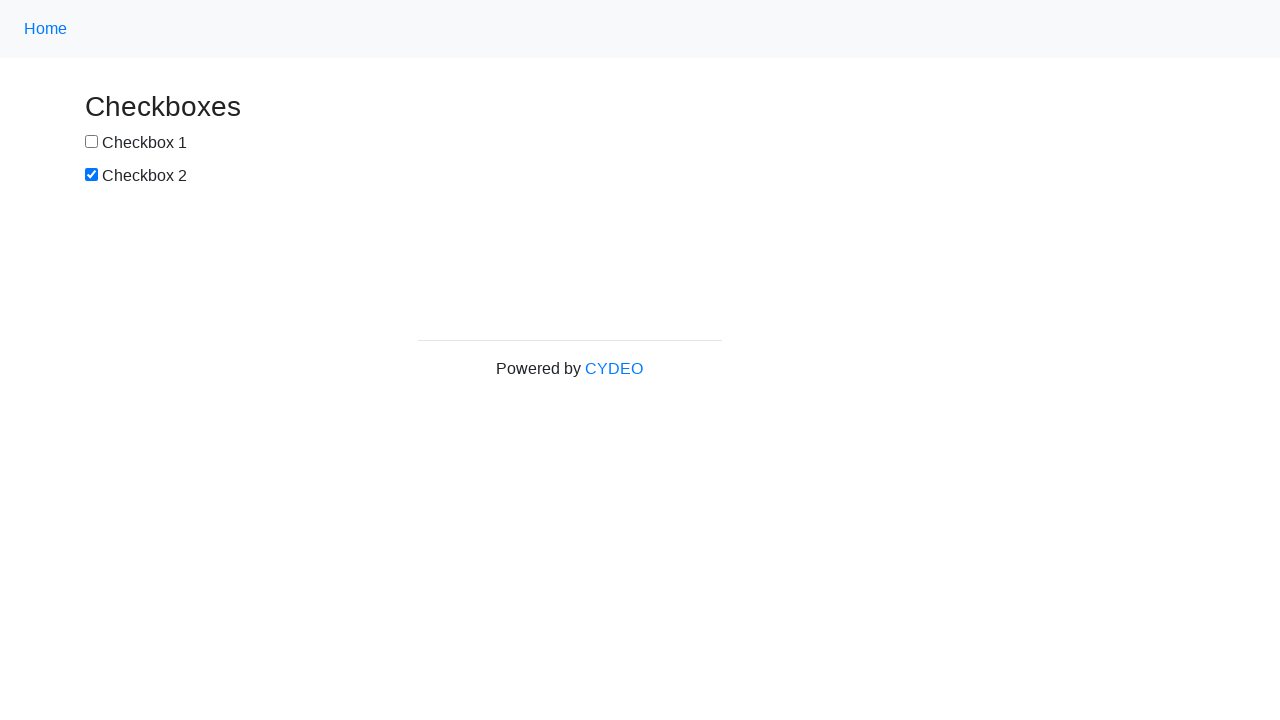

Located checkbox1 element
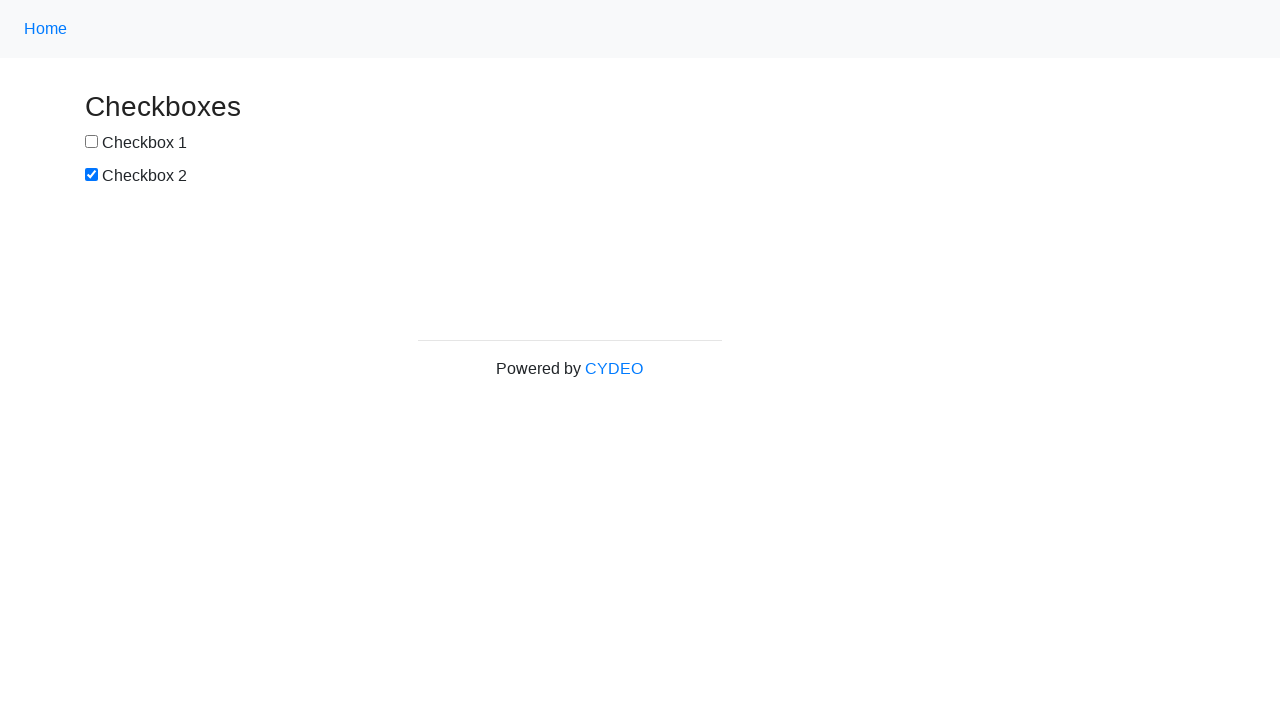

Located checkbox2 element
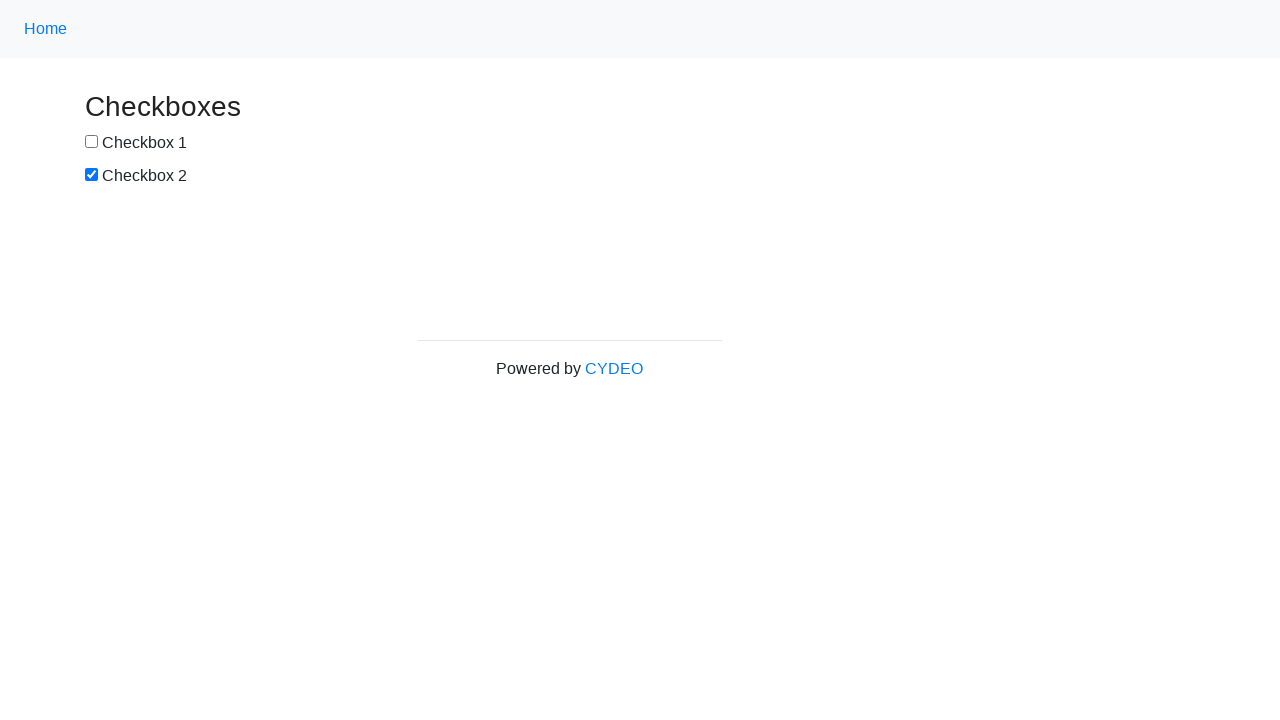

Verified checkbox1 is not checked initially
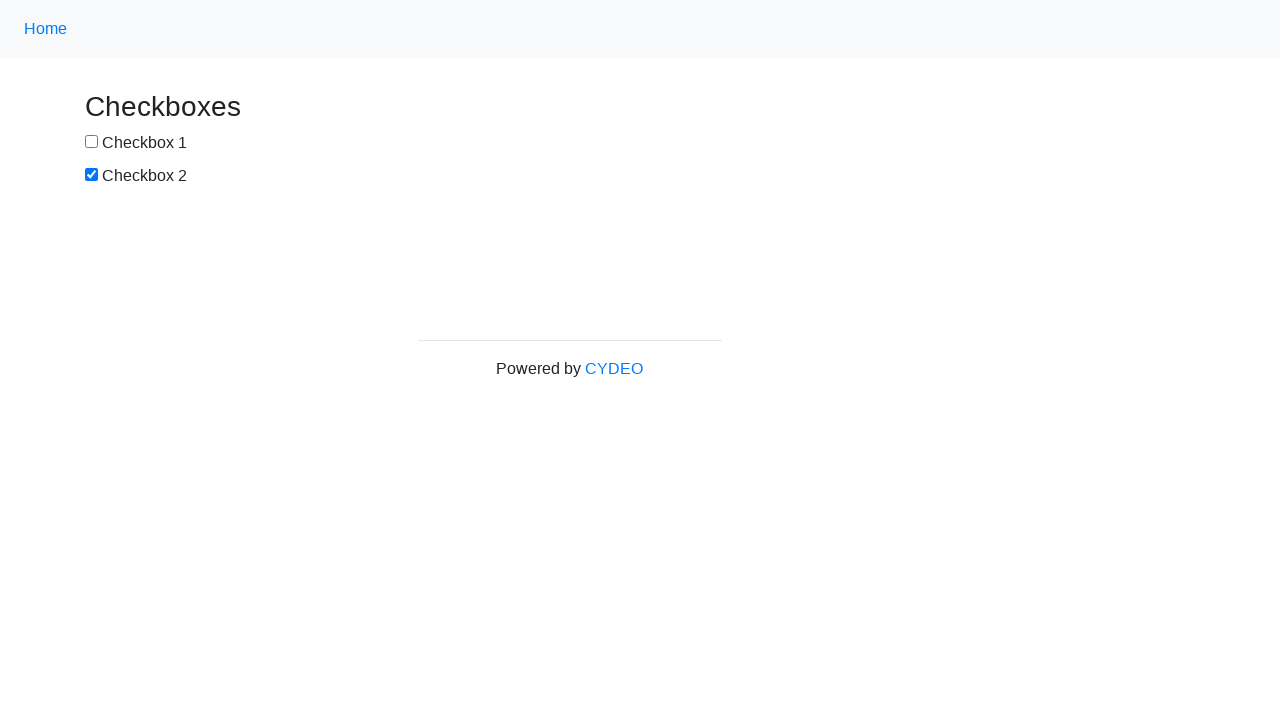

Verified checkbox2 is checked initially
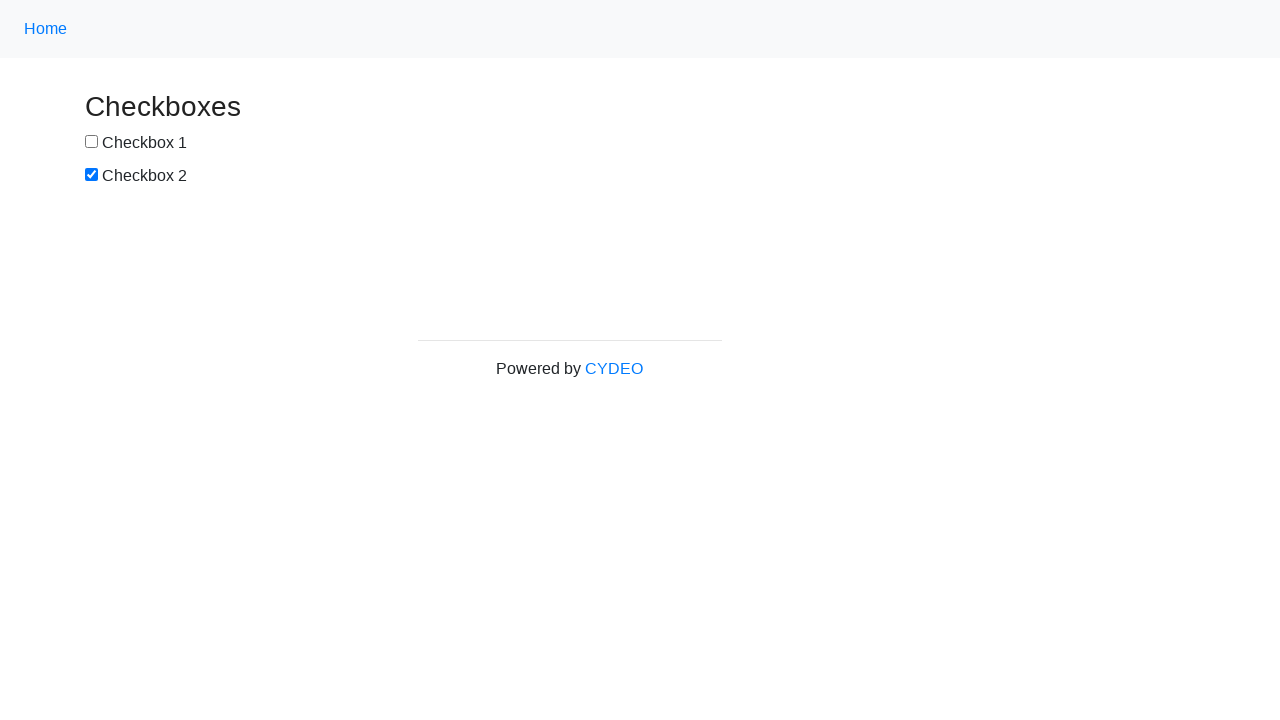

Clicked checkbox1 to select it at (92, 142) on input[name='checkbox1']
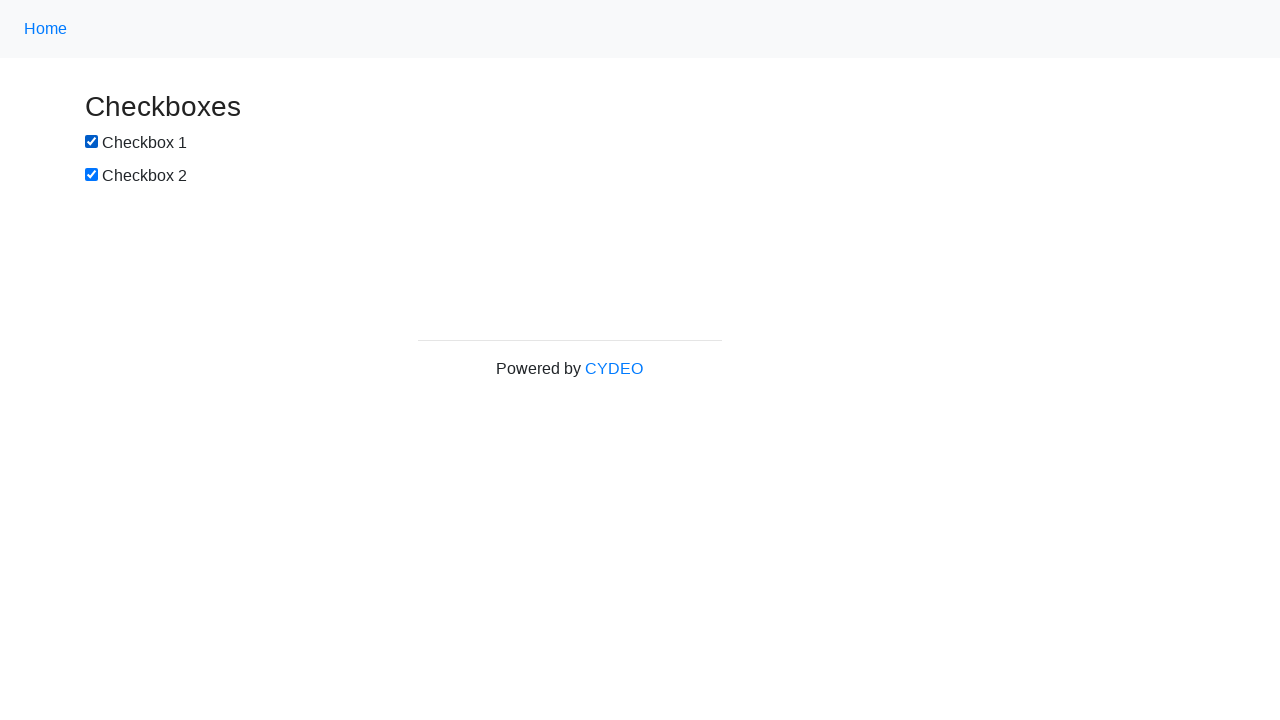

Clicked checkbox2 to deselect it at (92, 175) on input[name='checkbox2']
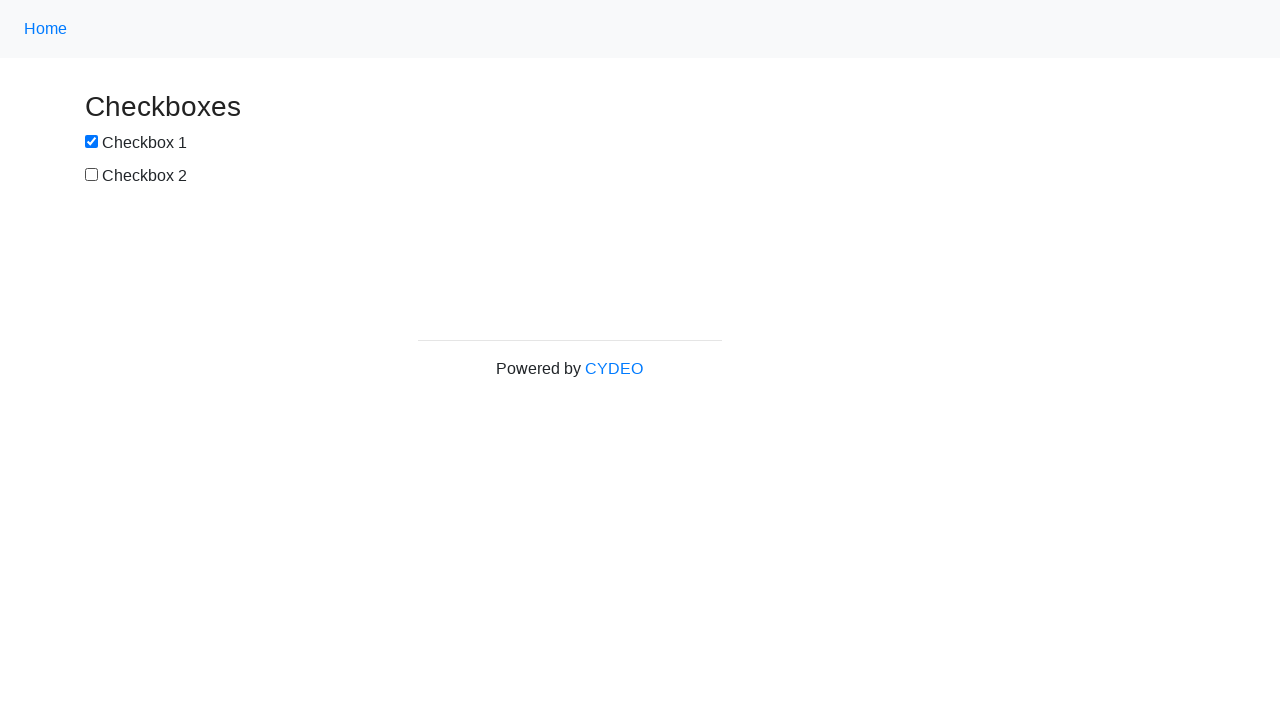

Verified checkbox1 is now checked
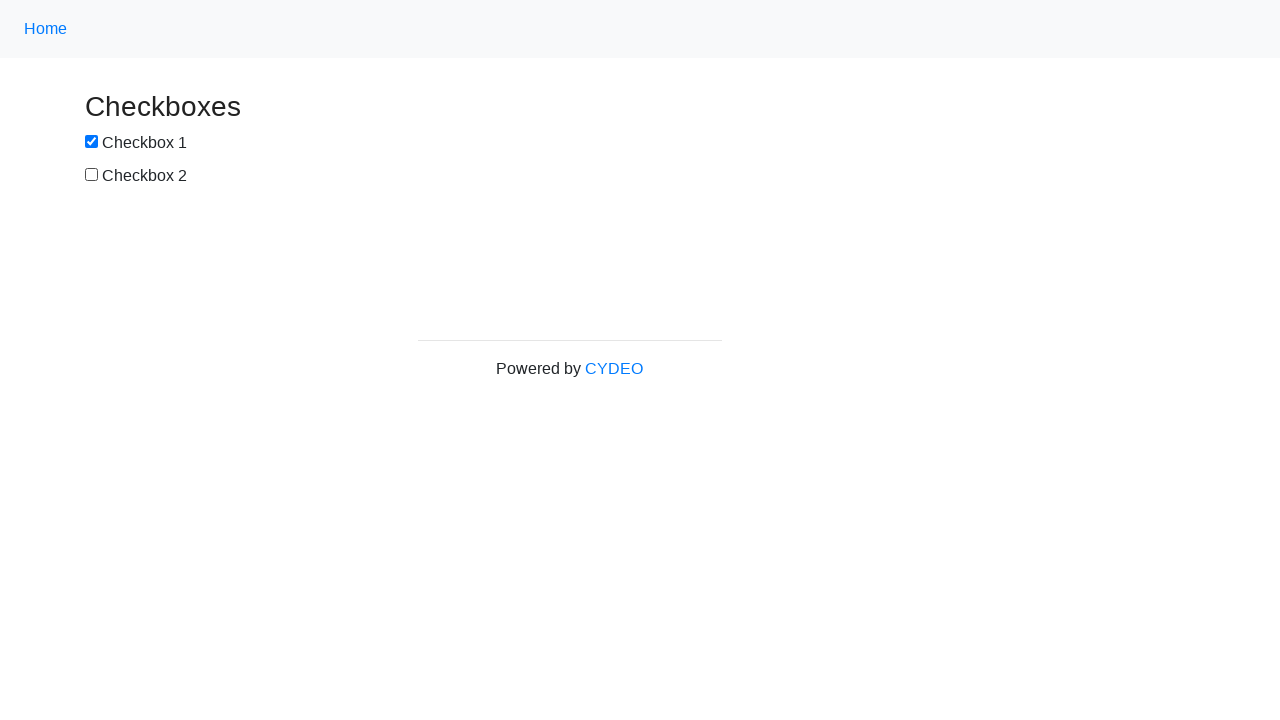

Verified checkbox2 is now unchecked
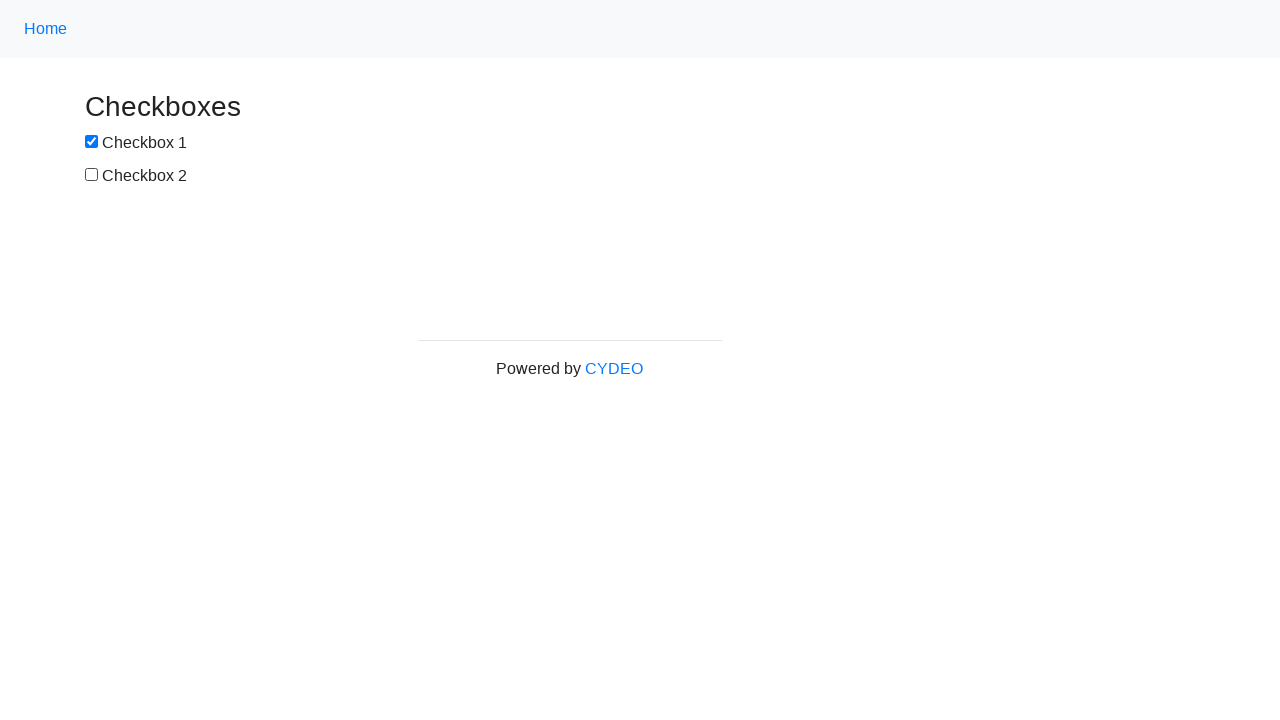

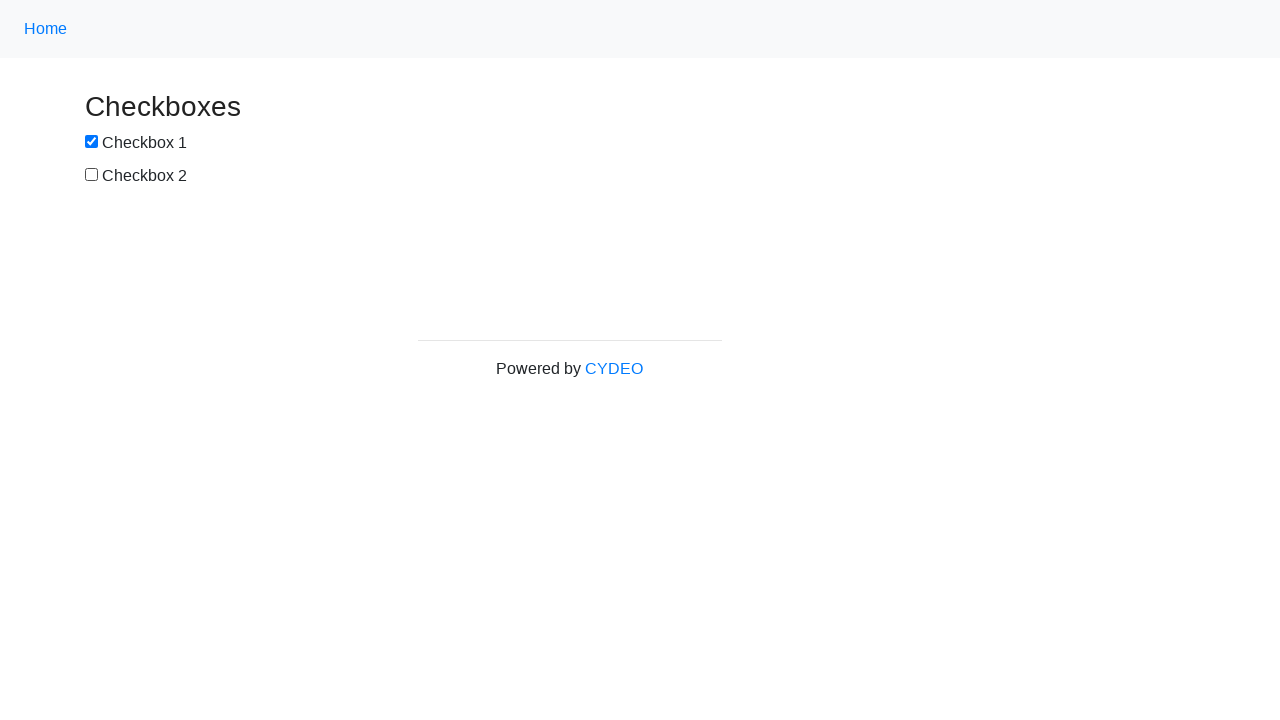